Tests dynamic controls page by clicking Remove button, verifying "It's gone!" message appears, then clicking Add button and verifying "It's back!" message appears

Starting URL: https://the-internet.herokuapp.com/dynamic_controls

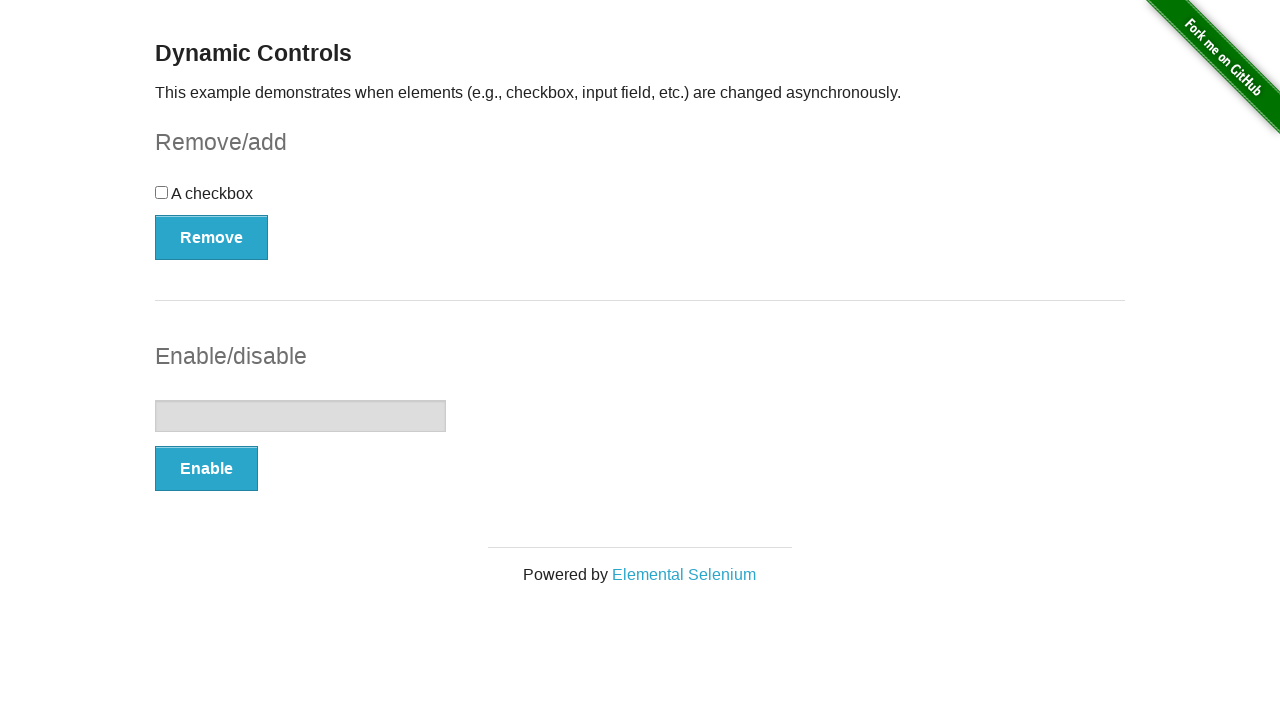

Clicked Remove button to remove dynamic control at (212, 237) on xpath=//button[@onclick='swapCheckbox()']
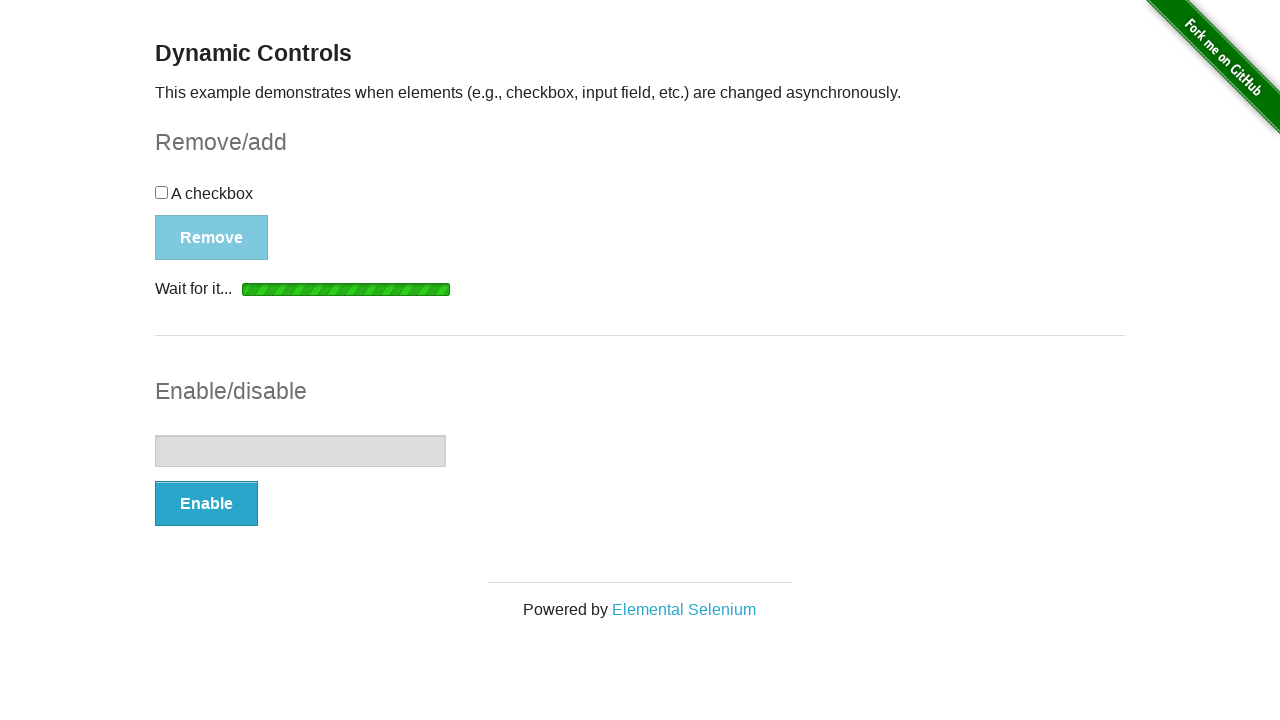

Waited for and found 'It's gone!' message
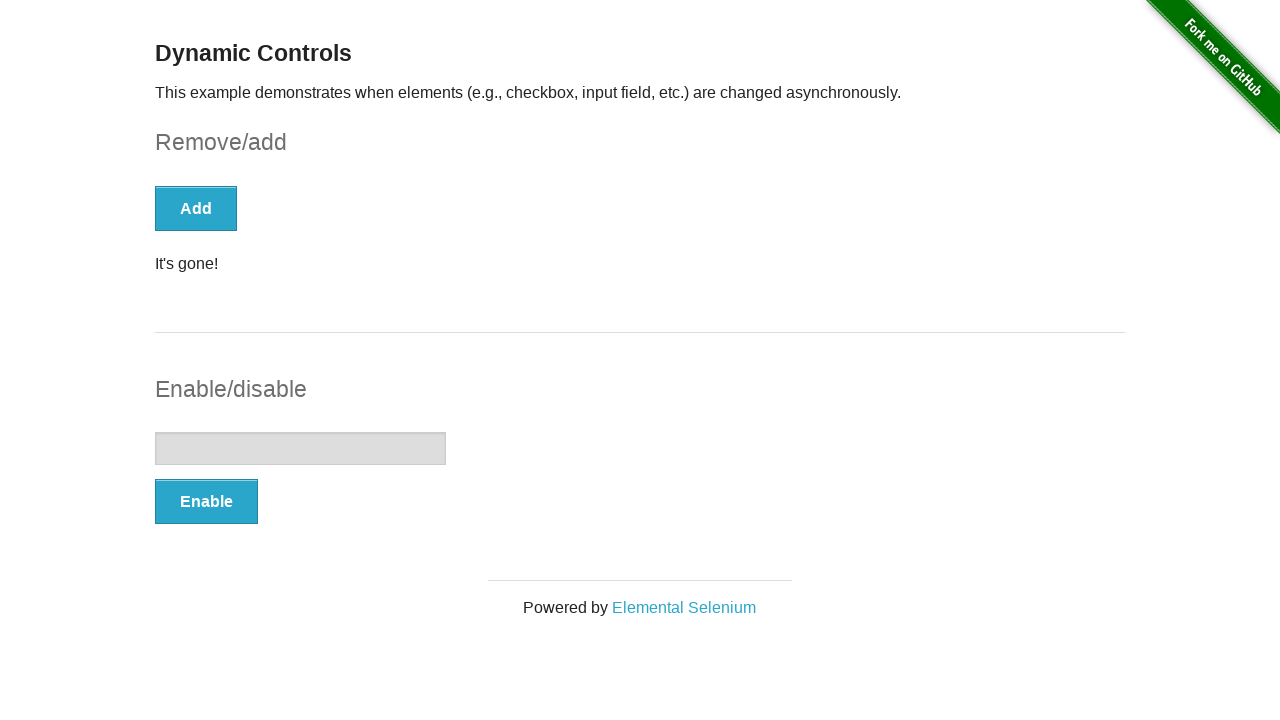

Verified 'It's gone!' message is visible
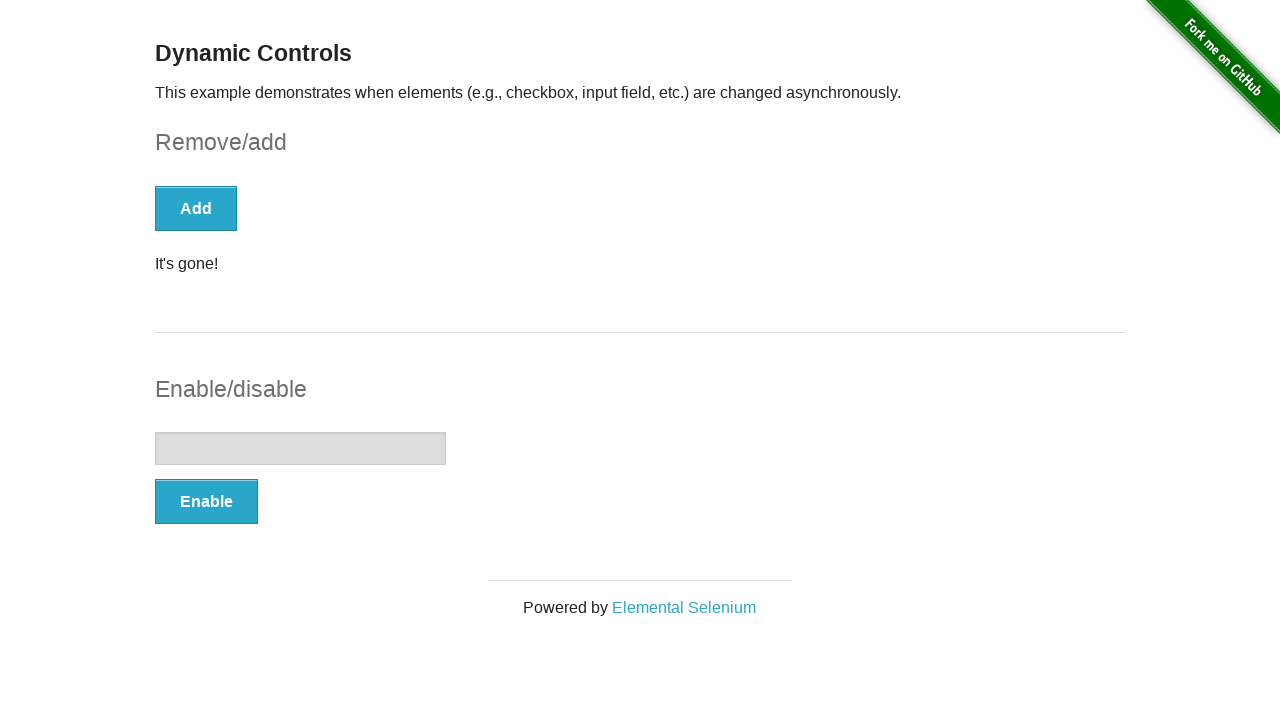

Clicked Add button to restore dynamic control at (196, 208) on xpath=//button[text()='Add']
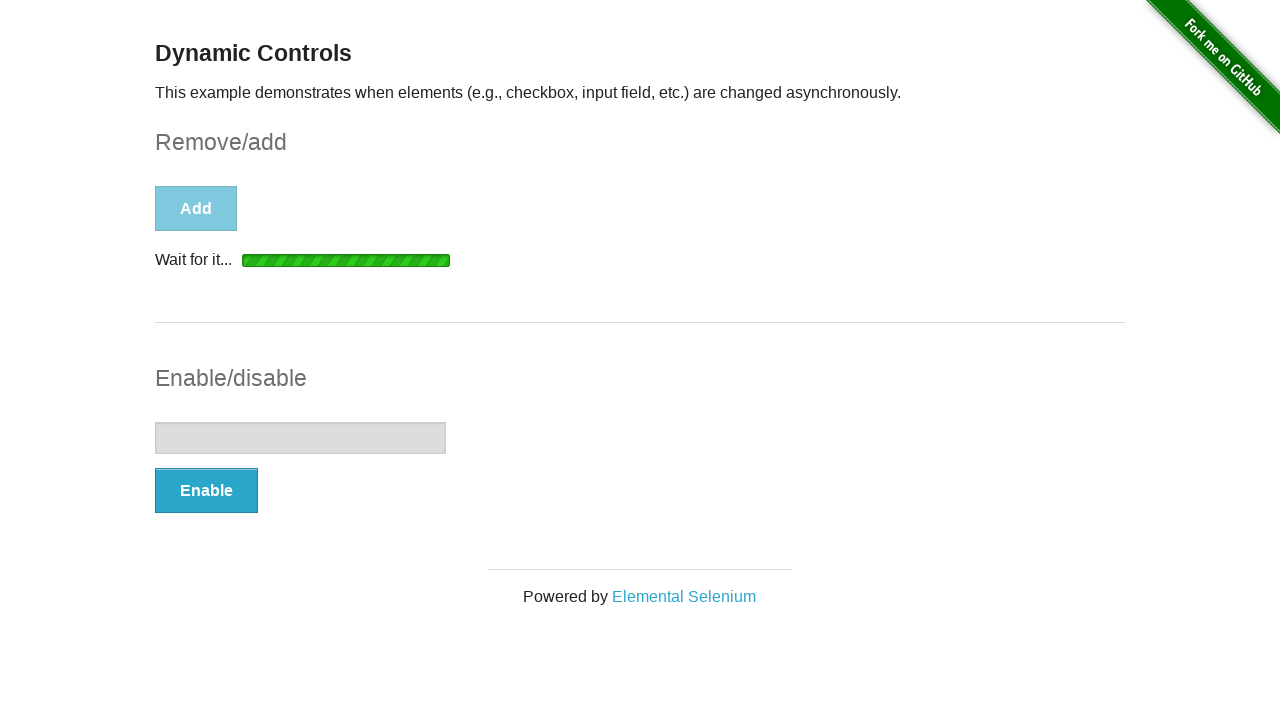

Waited for and found 'It's back!' message
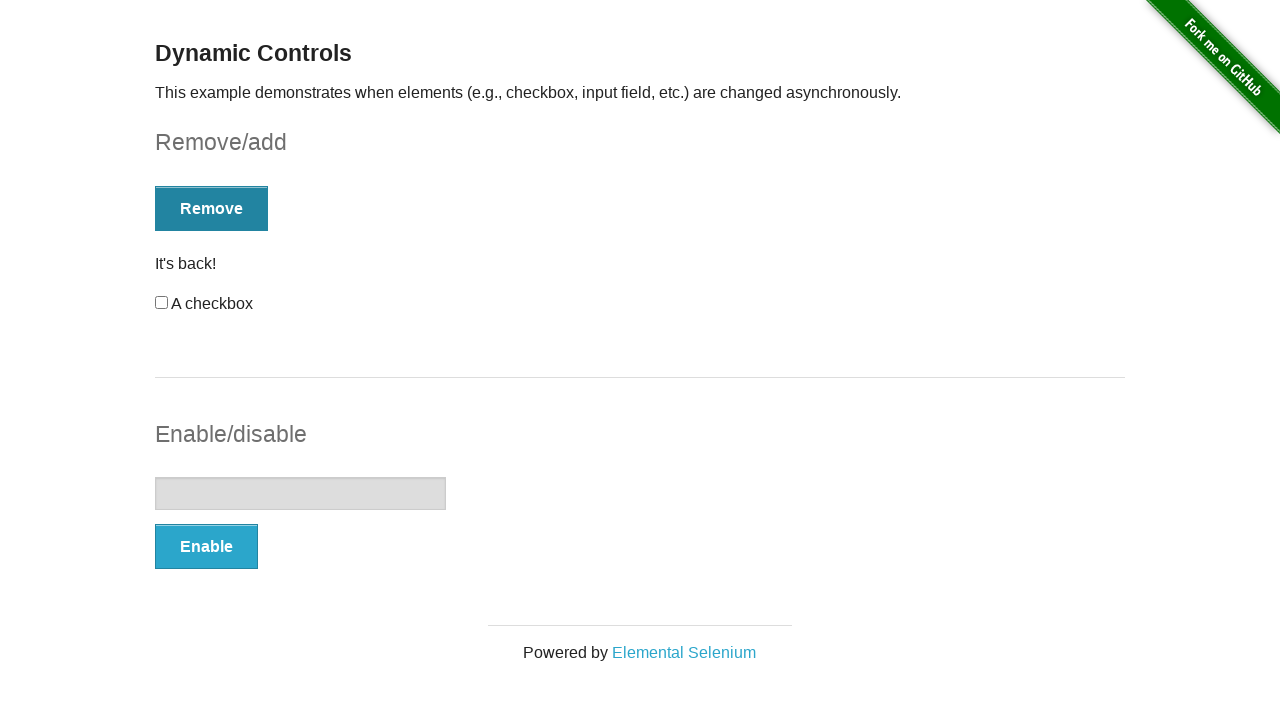

Verified 'It's back!' message is visible
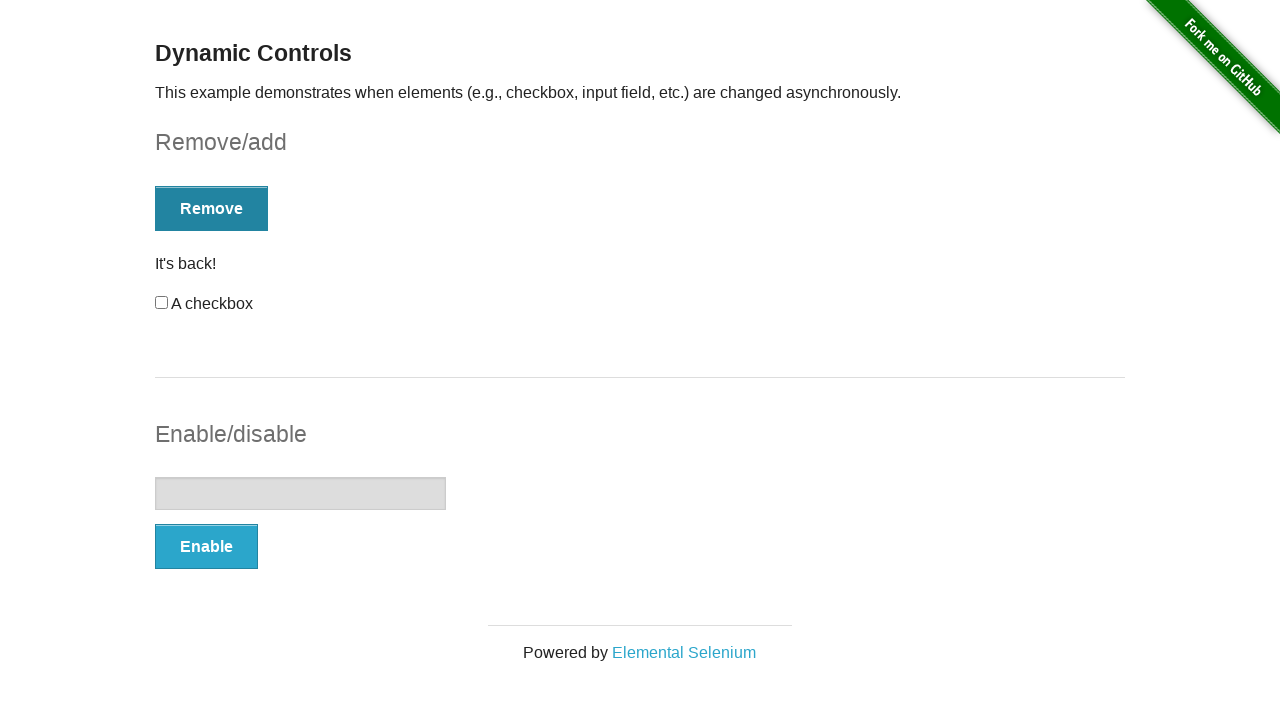

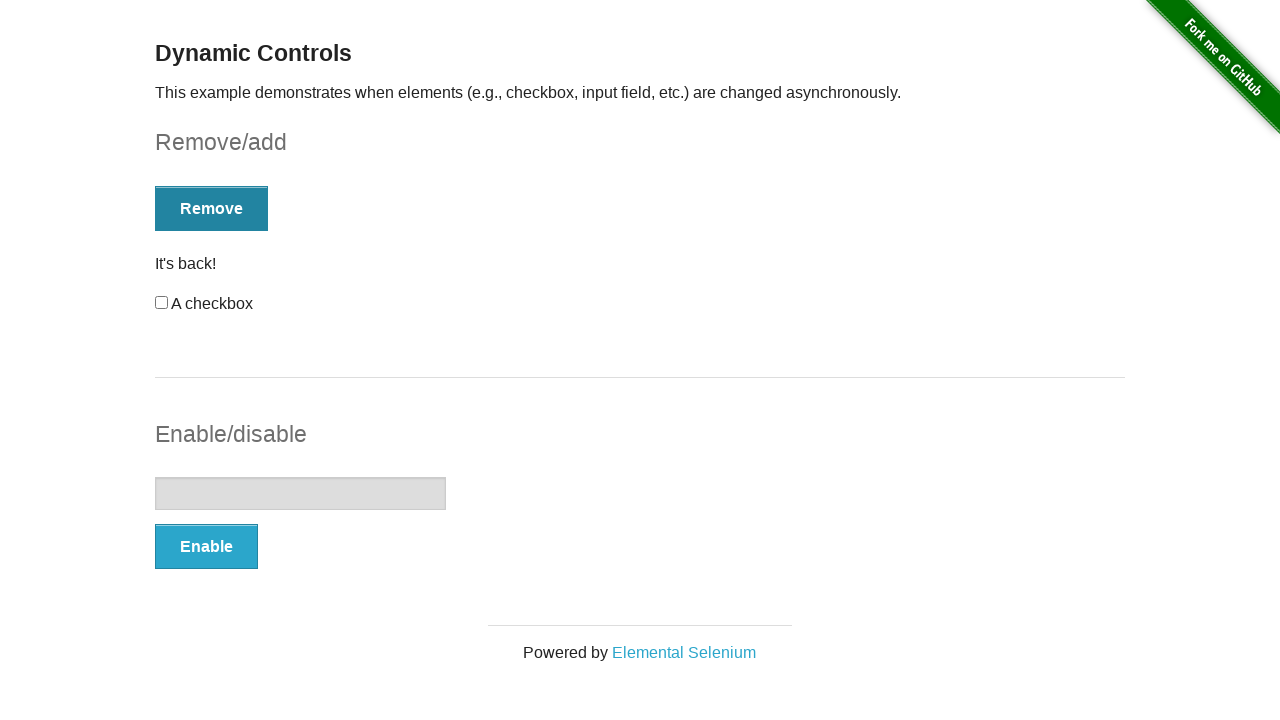